Tests page down keyboard navigation by pressing PageDown key multiple times to scroll through the page

Starting URL: https://rahulshettyacademy.com/AutomationPractice/

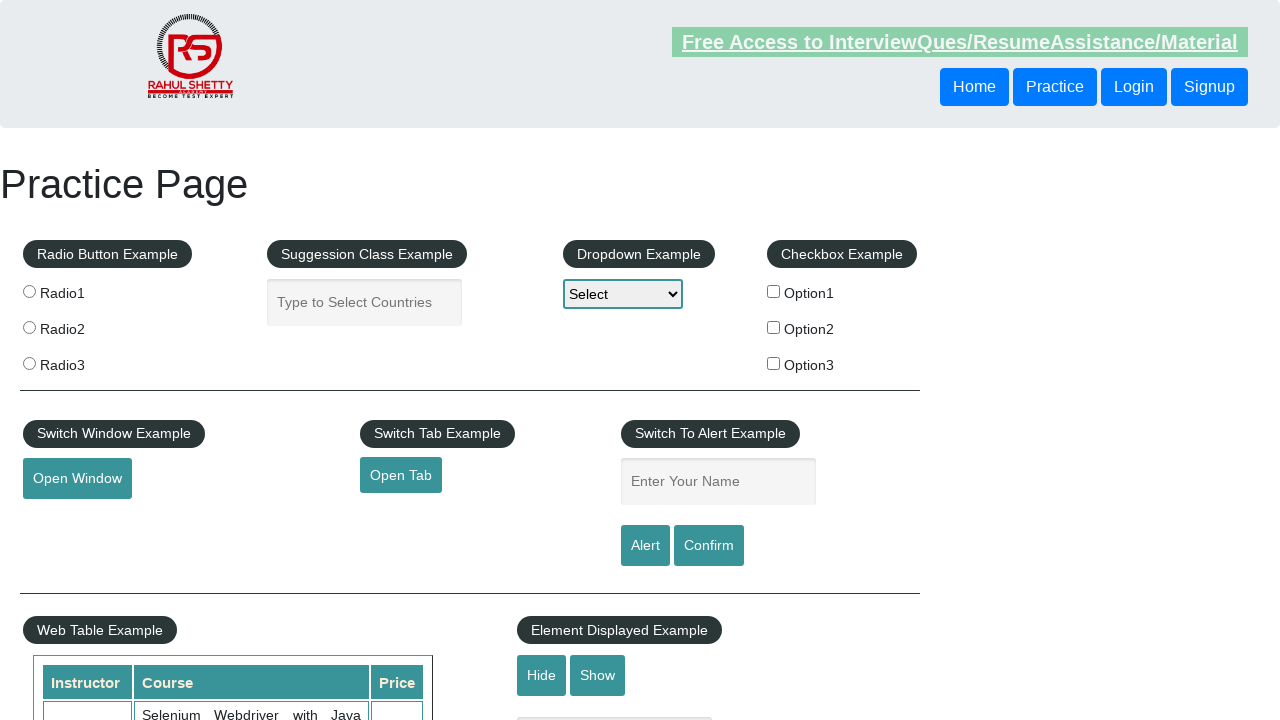

Navigated to AutomationPractice page
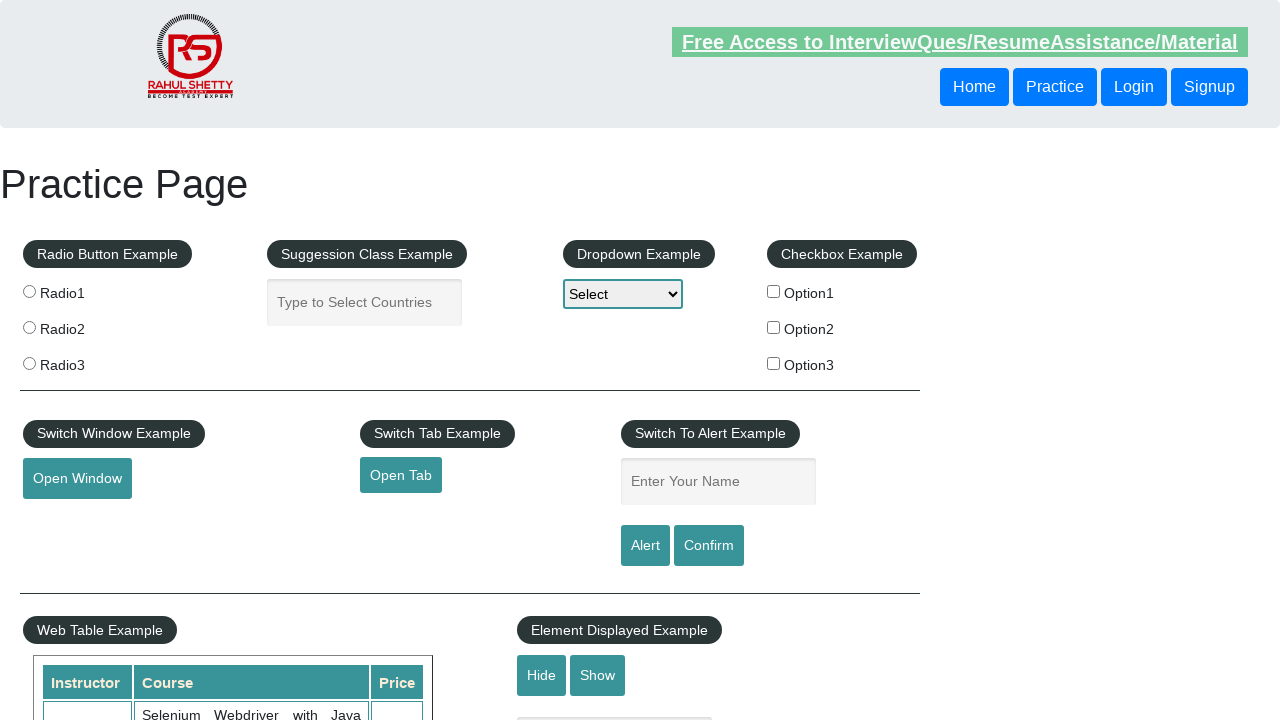

Pressed PageDown key - first scroll on body
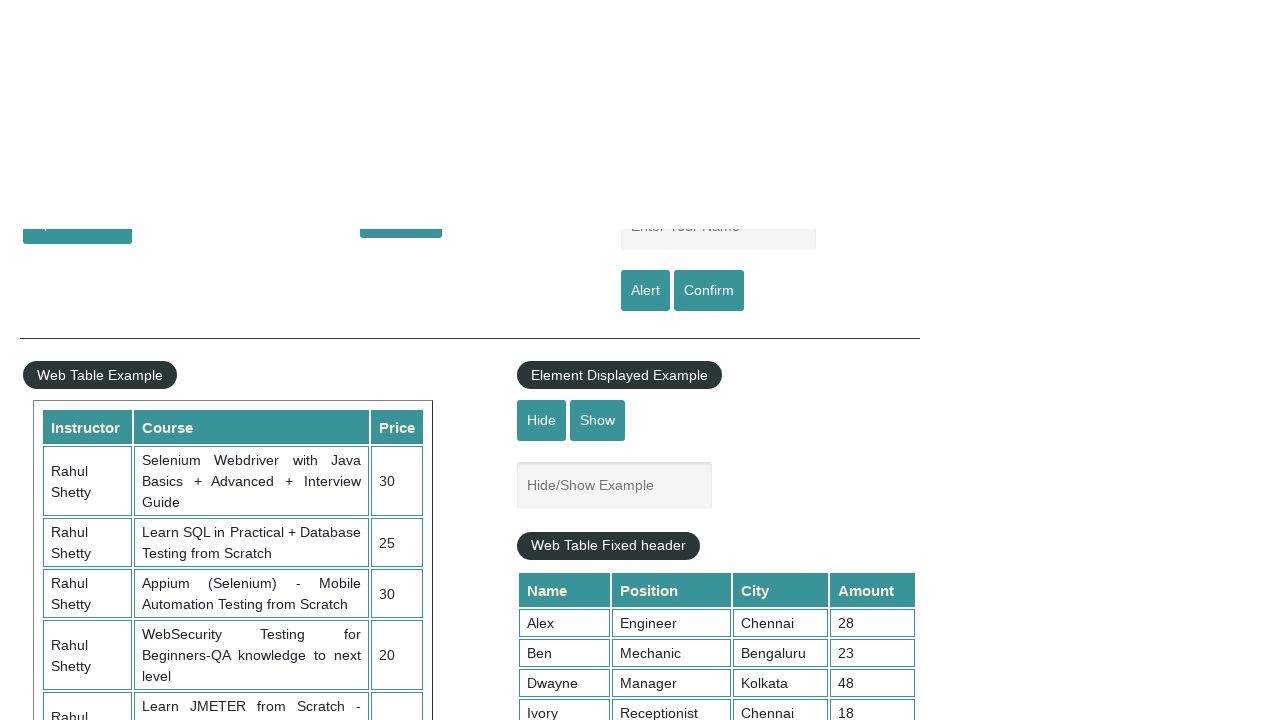

Pressed PageDown key - second scroll on body
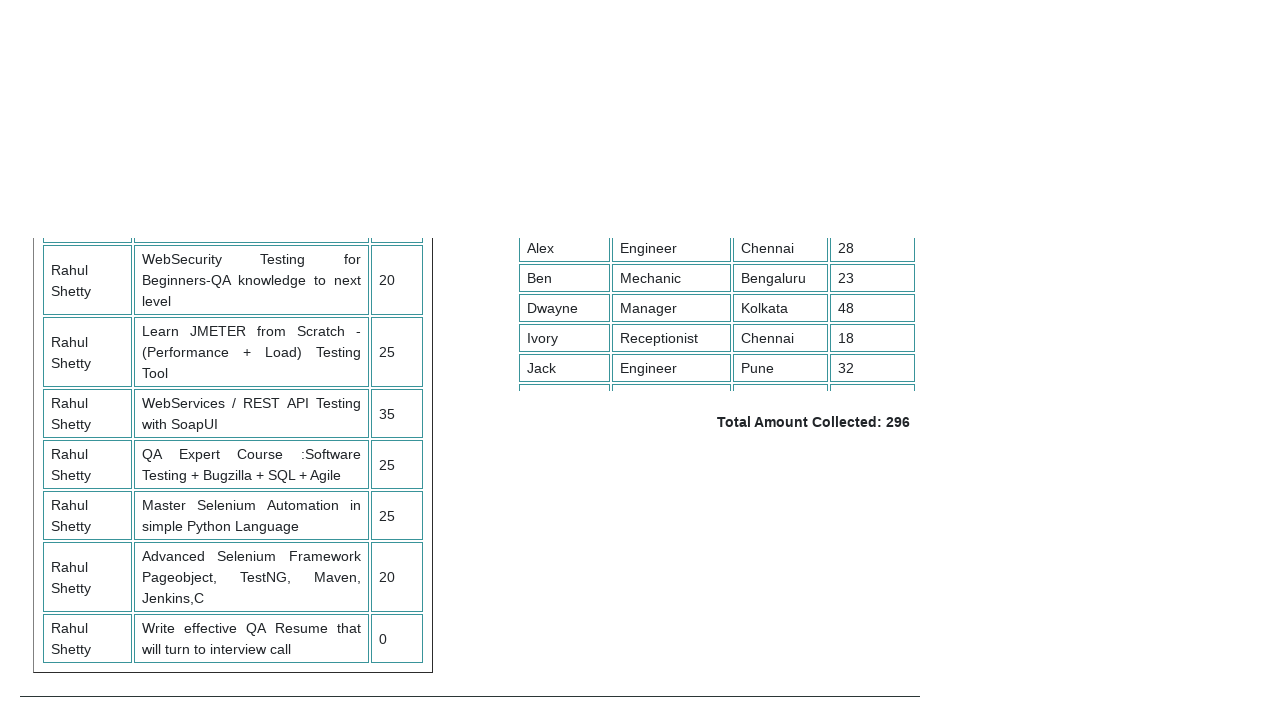

Pressed PageDown key - third scroll on body
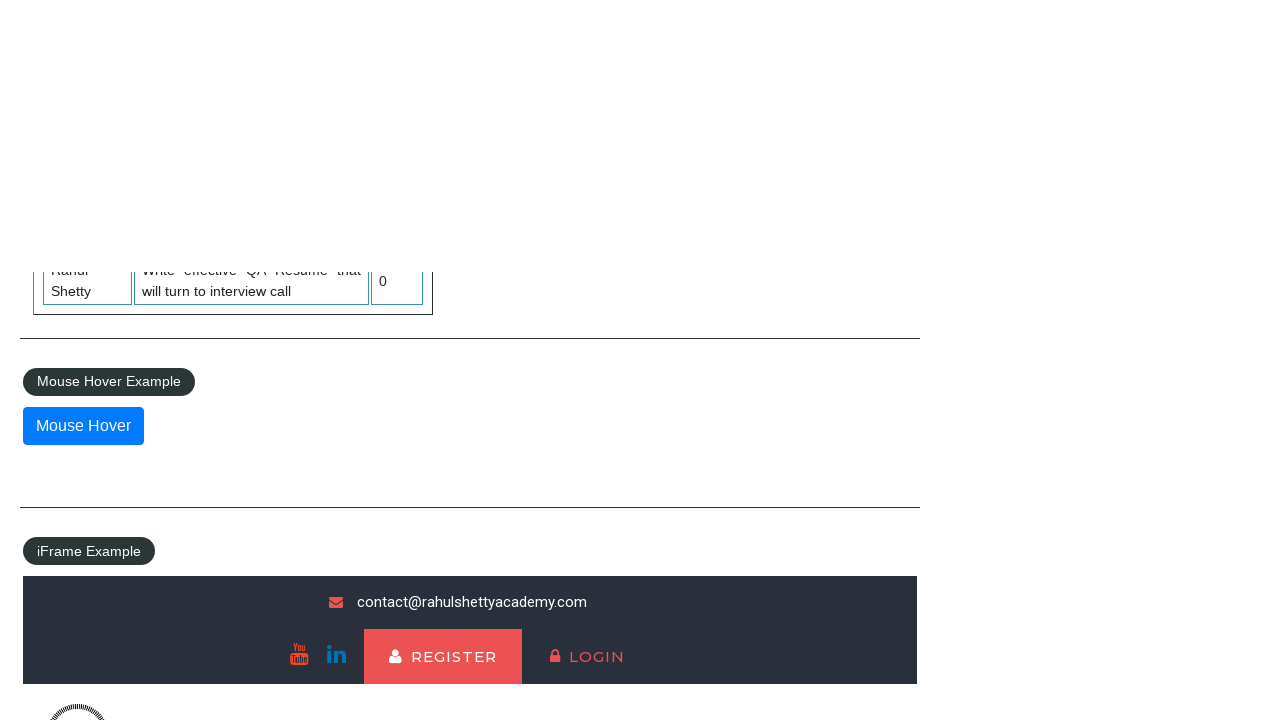

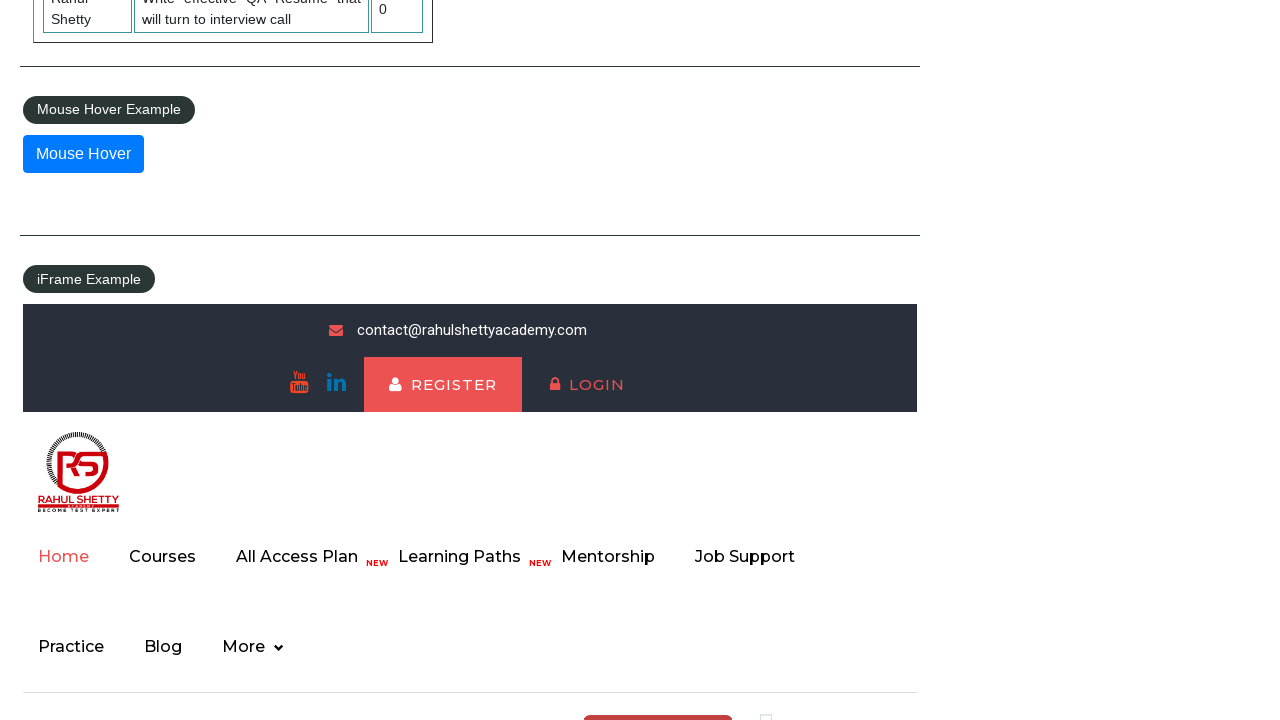